Clicks on a specific link text after waiting for it to be clickable

Starting URL: https://rahulshettyacademy.com/AutomationPractice/#

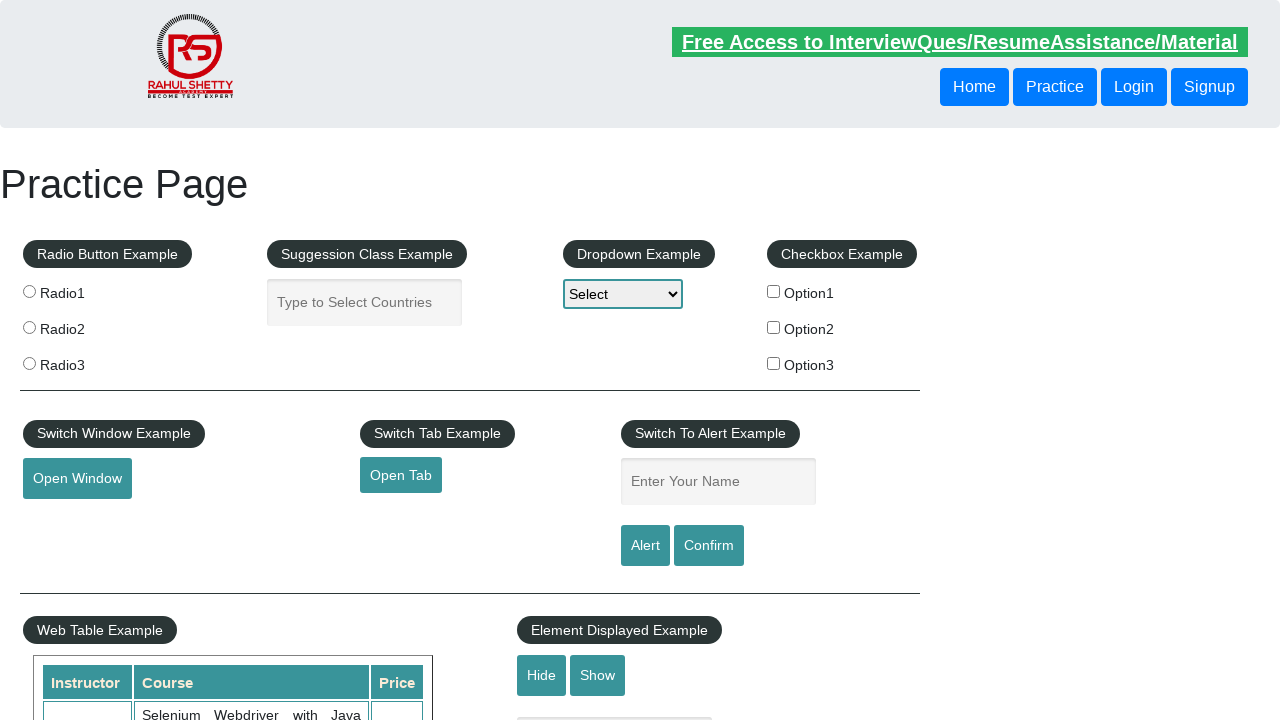

Clicked on 'Free Access to InterviewQues/ResumeAssistance/Material' link at (960, 42) on text=Free Access to InterviewQues/ResumeAssistance/Material
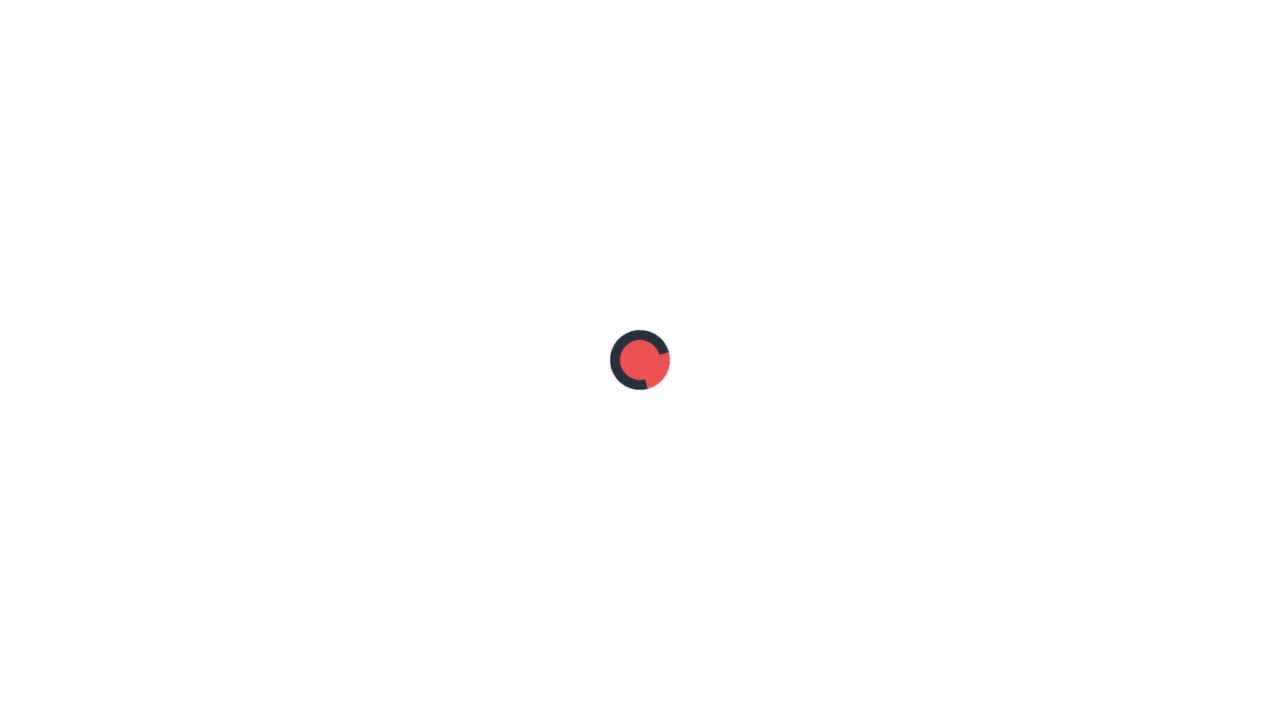

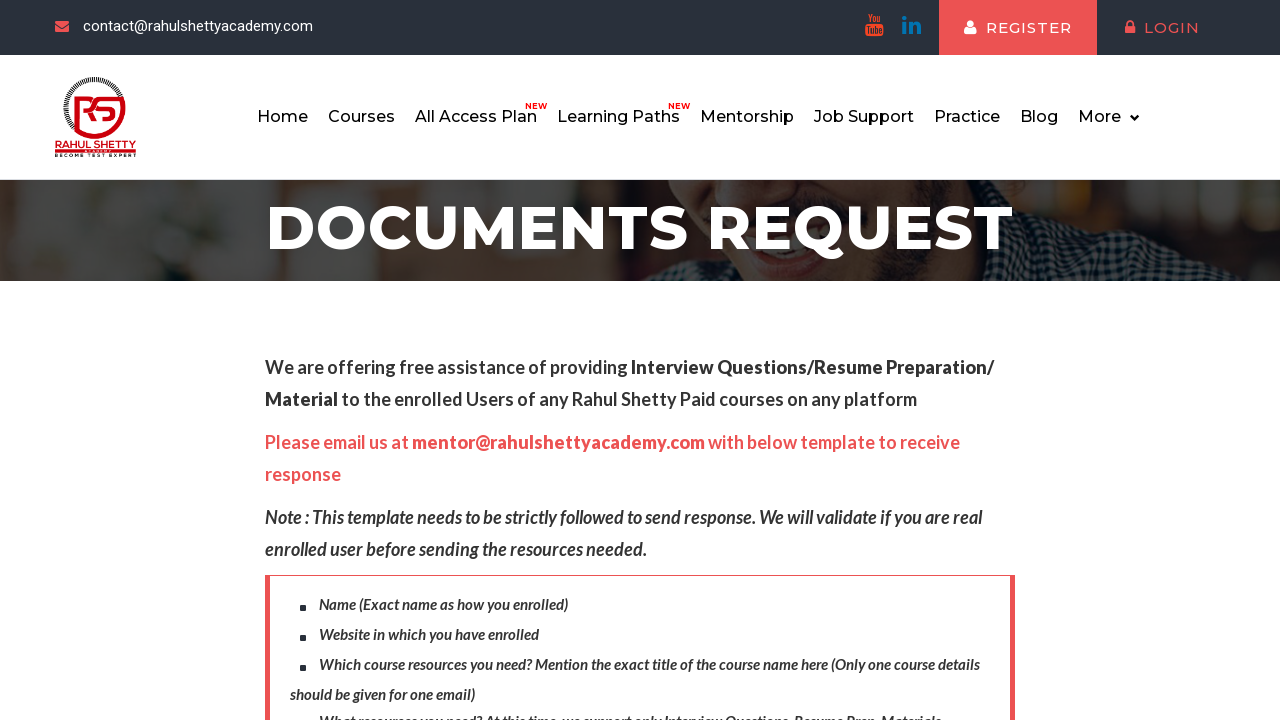